Navigates to allkpop.com and verifies the page title contains "allkpop"

Starting URL: http://www.allkpop.com

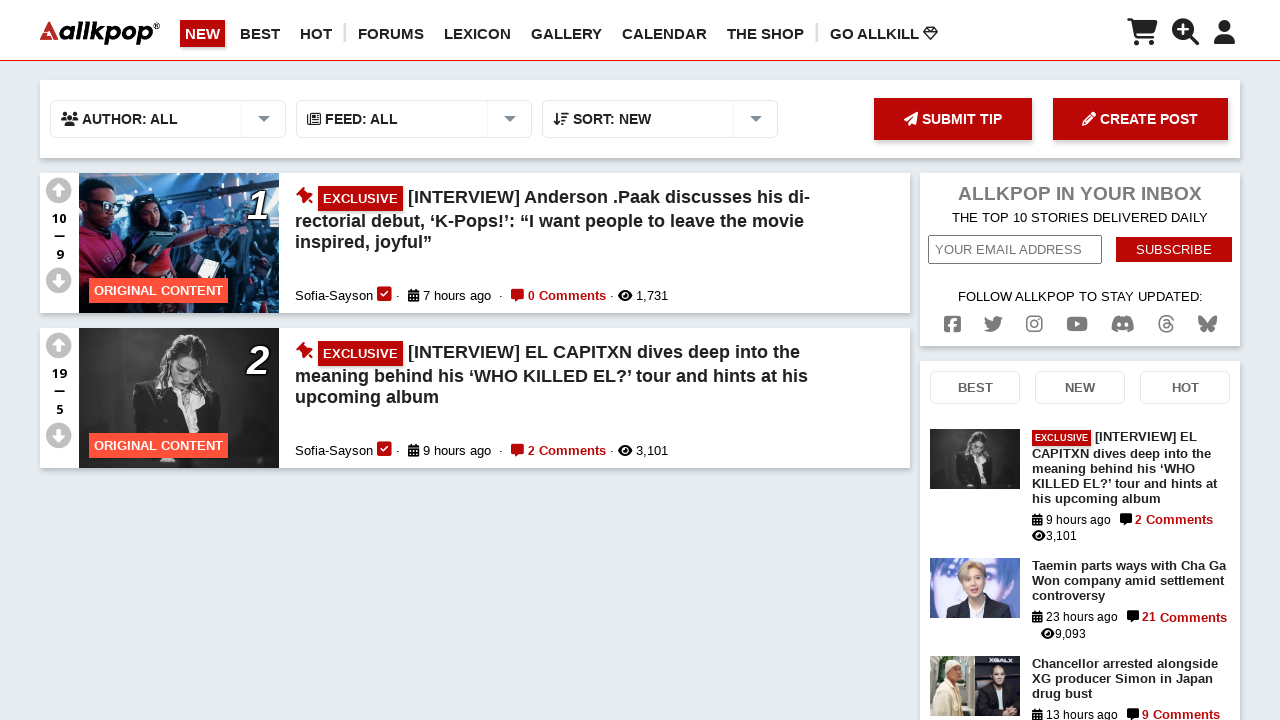

Navigated to http://www.allkpop.com
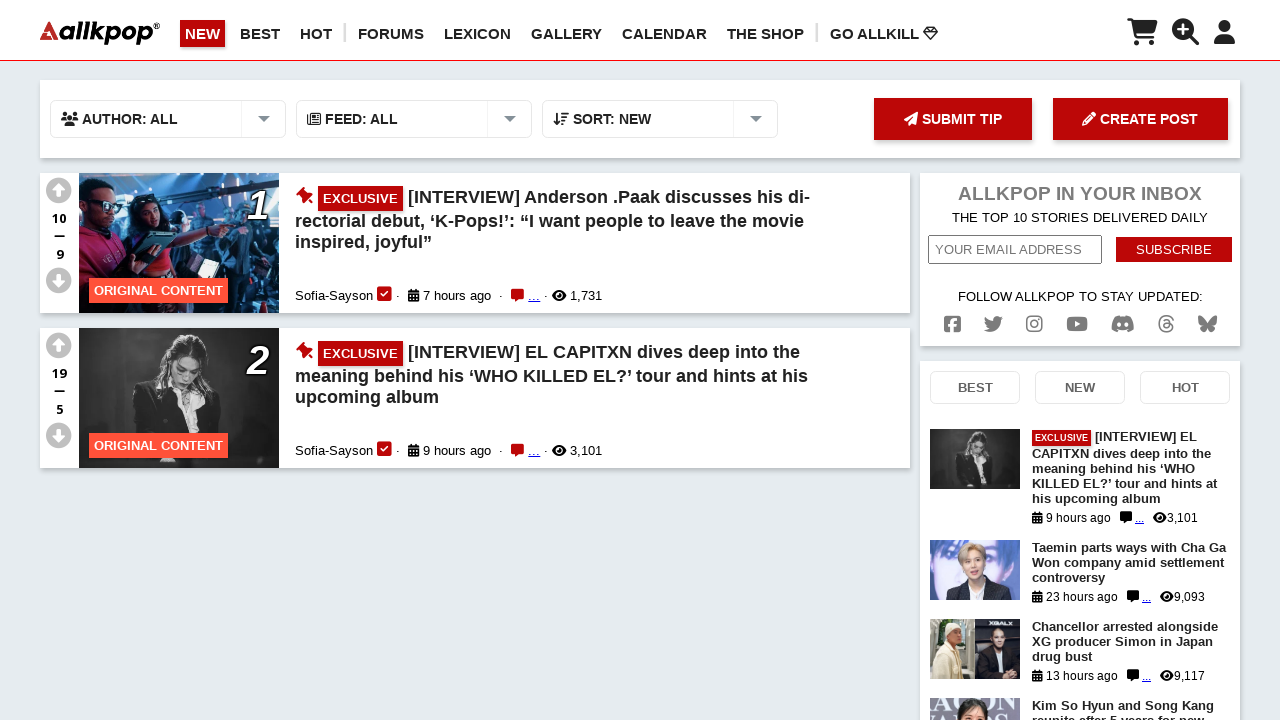

Verified page title contains 'allkpop'
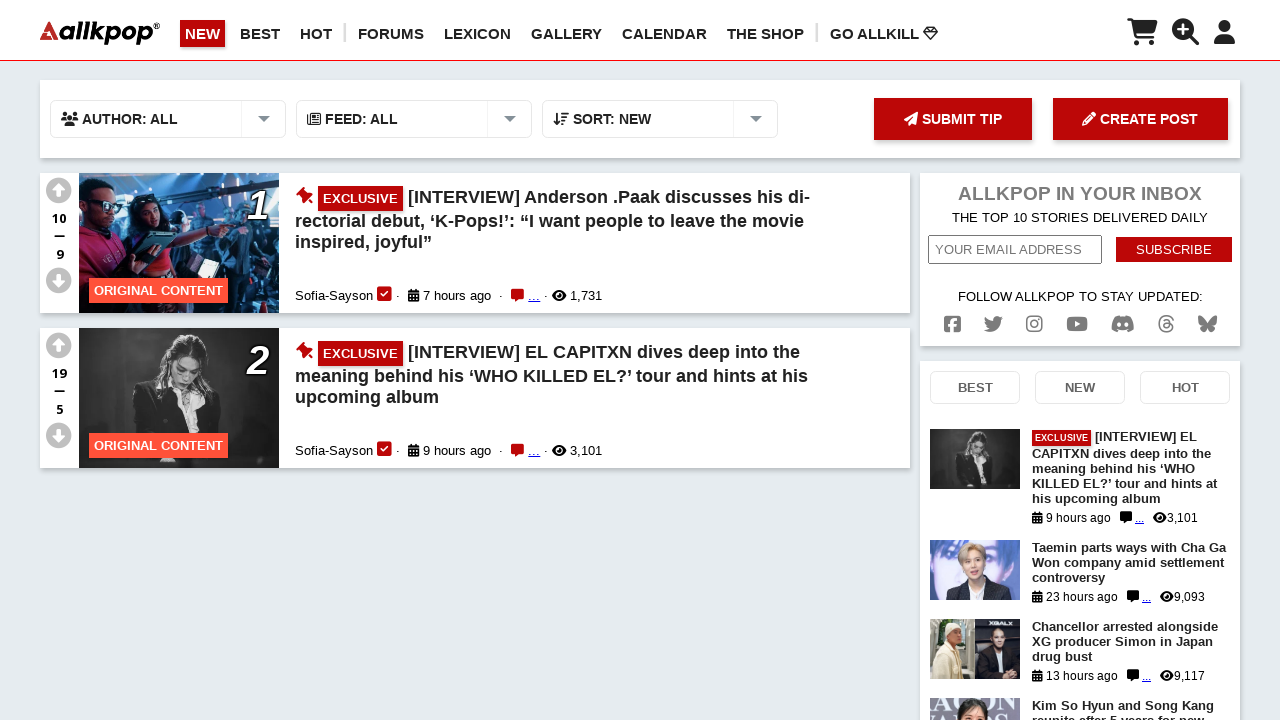

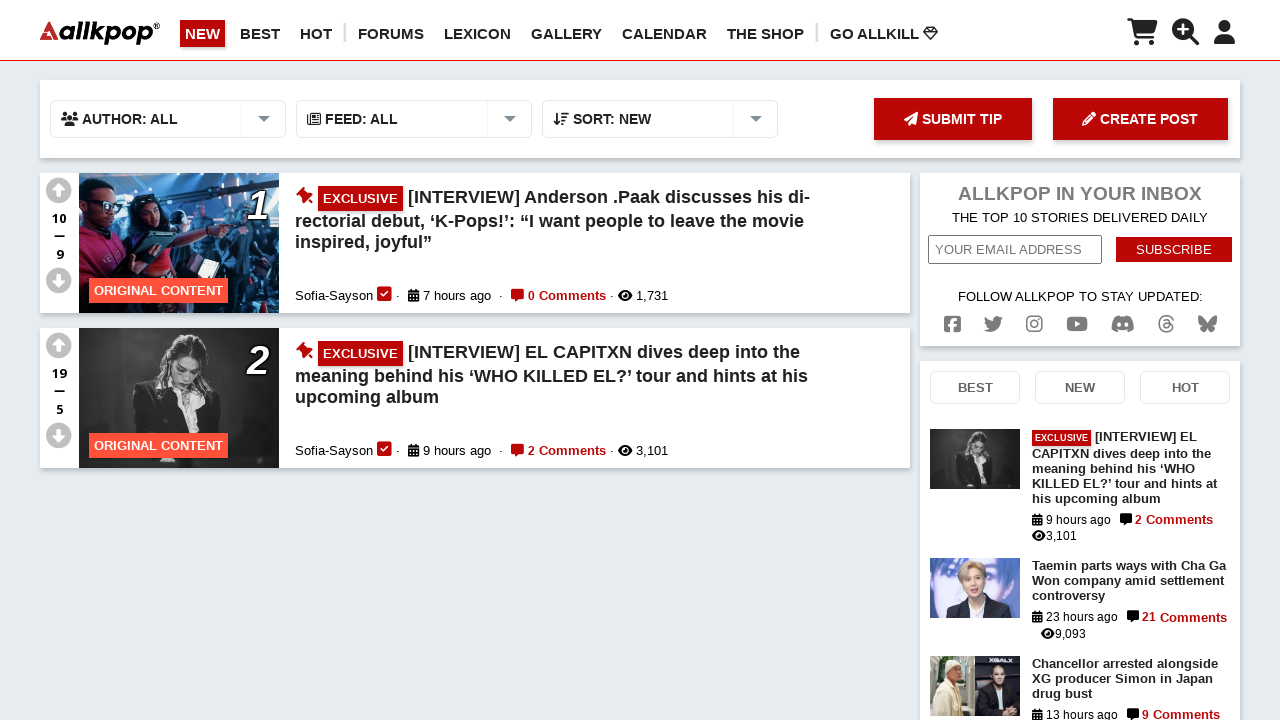